Tests calculator subtraction operation by clicking 89 - 23 and equals button

Starting URL: https://www.calculator.net

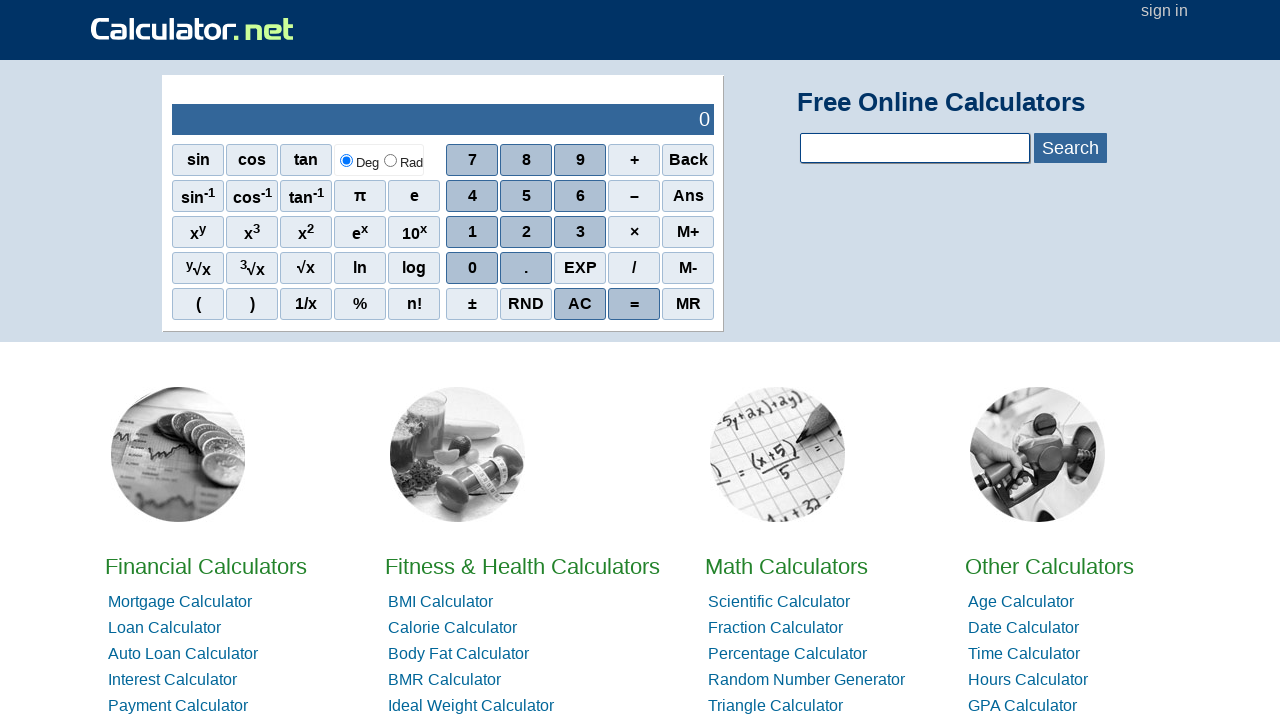

Clicked number 8 at (526, 160) on xpath=//*[@id="sciout"]/tbody/tr[2]/td[2]/div/div[1]/span[2]
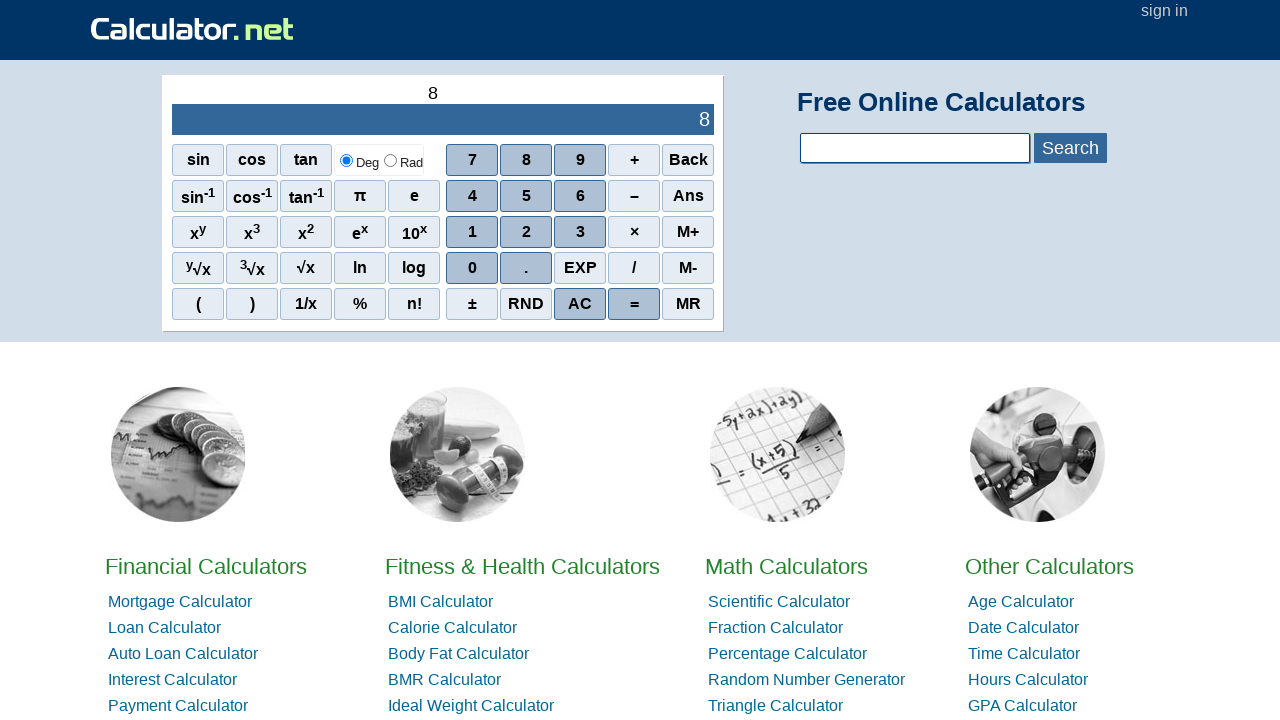

Clicked number 9 at (580, 160) on xpath=//*[@id="sciout"]/tbody/tr[2]/td[2]/div/div[1]/span[3]
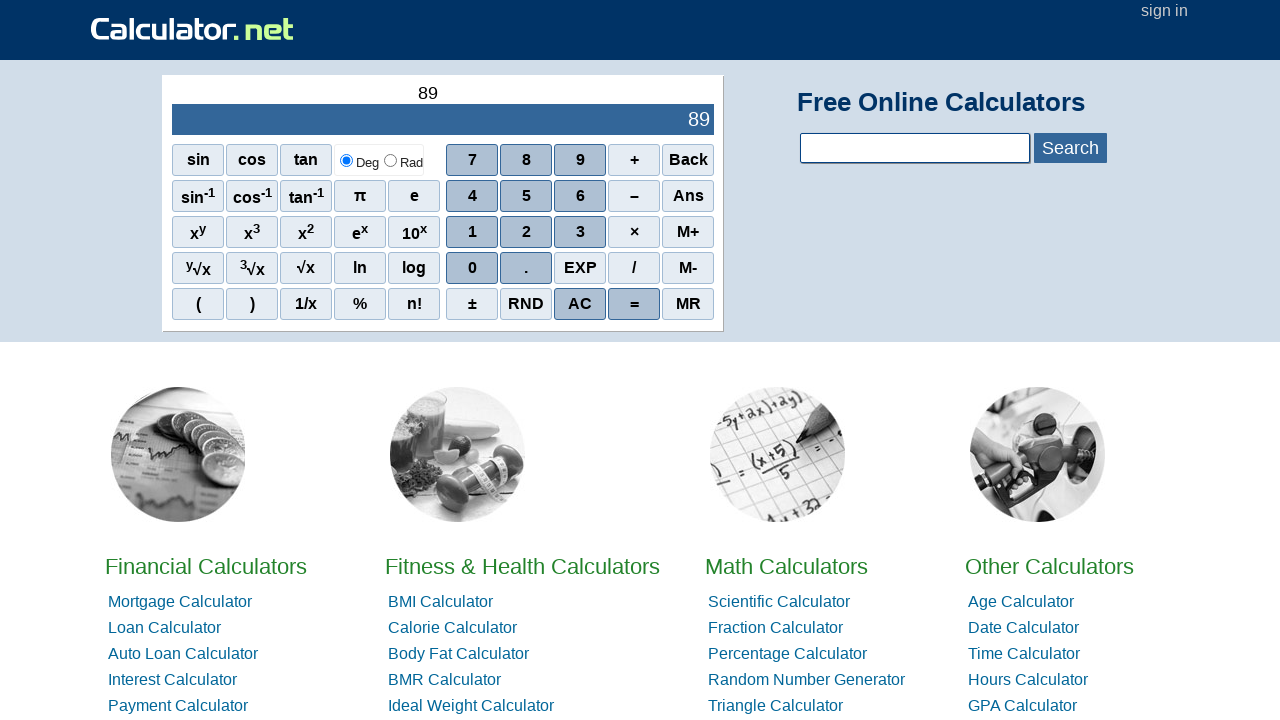

Clicked minus sign at (634, 196) on xpath=//*[@id="sciout"]/tbody/tr[2]/td[2]/div/div[2]/span[4]
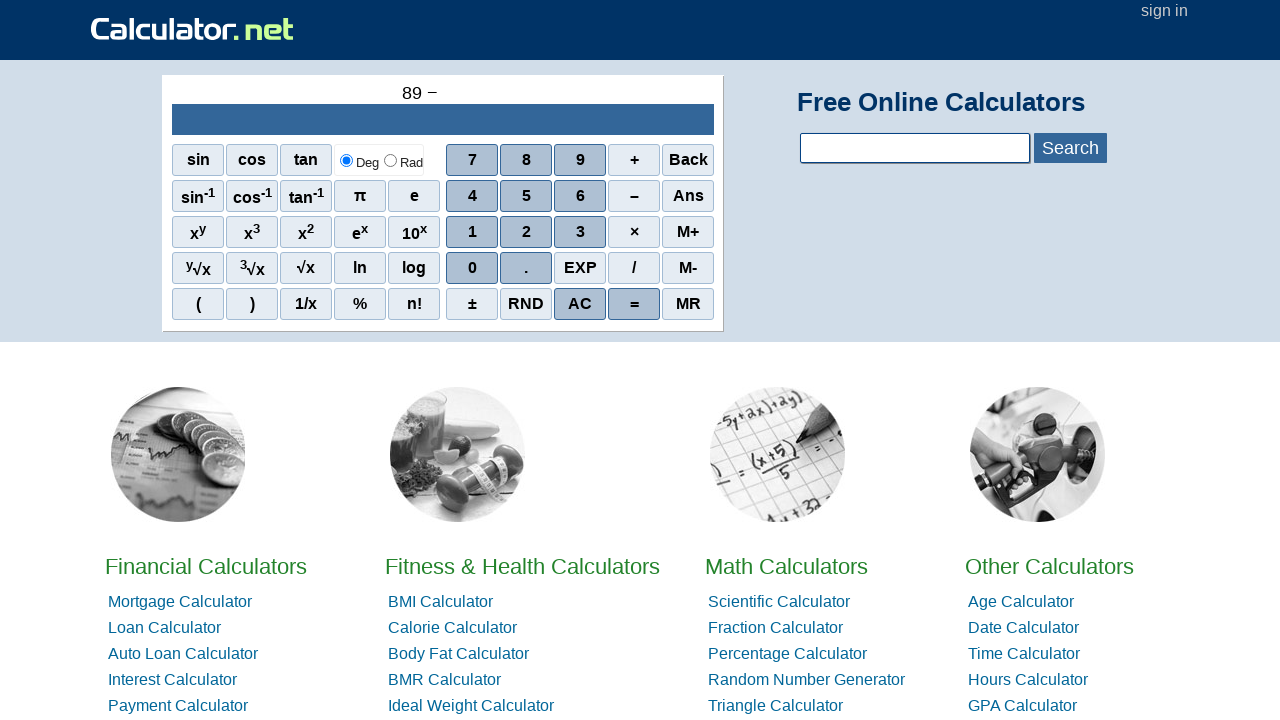

Clicked number 2 at (526, 232) on xpath=//*[@id="sciout"]/tbody/tr[2]/td[2]/div/div[3]/span[2]
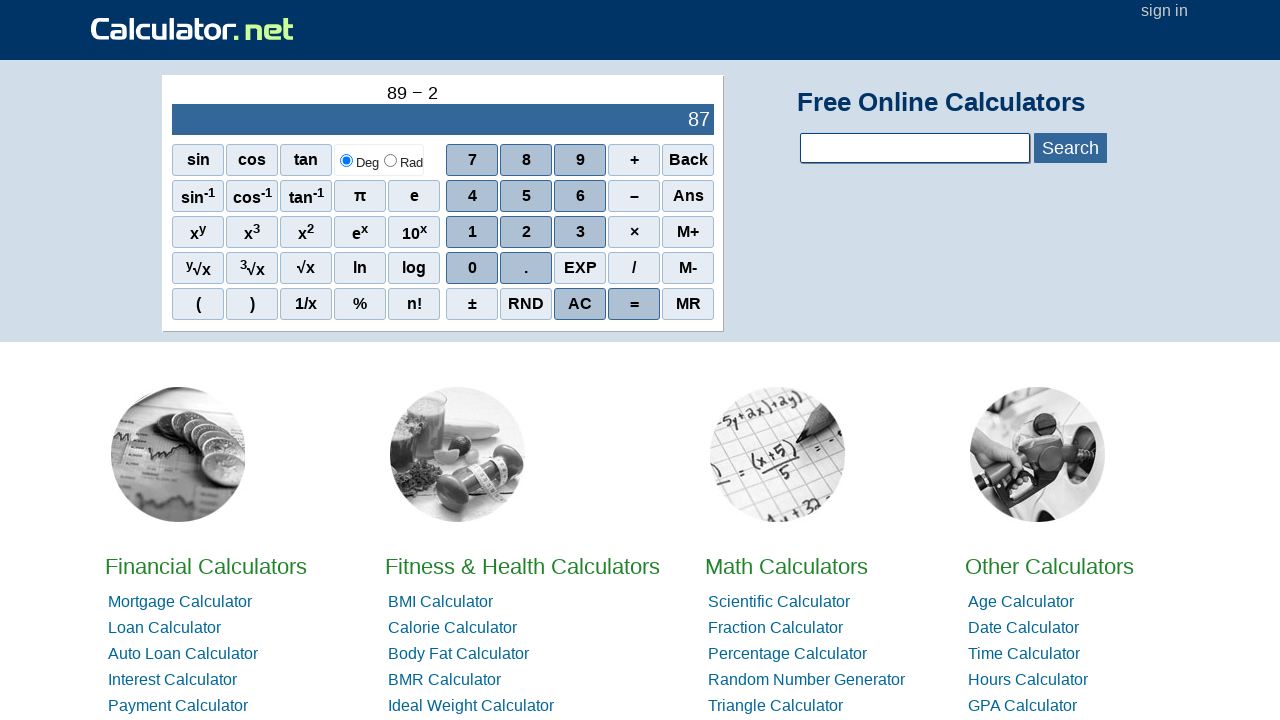

Clicked number 3 at (580, 232) on xpath=//*[@id="sciout"]/tbody/tr[2]/td[2]/div/div[3]/span[3]
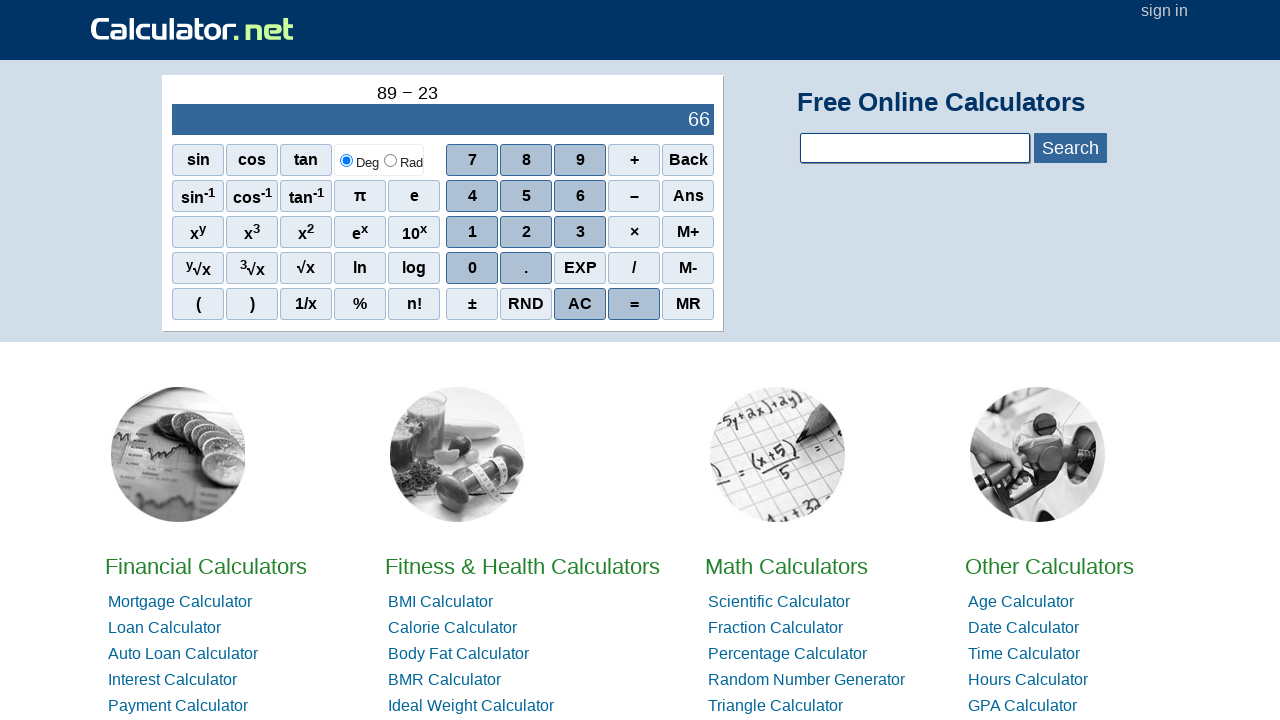

Clicked equals sign to calculate 89 - 23 at (634, 304) on xpath=//*[@id="sciout"]/tbody/tr[2]/td[2]/div/div[5]/span[4]
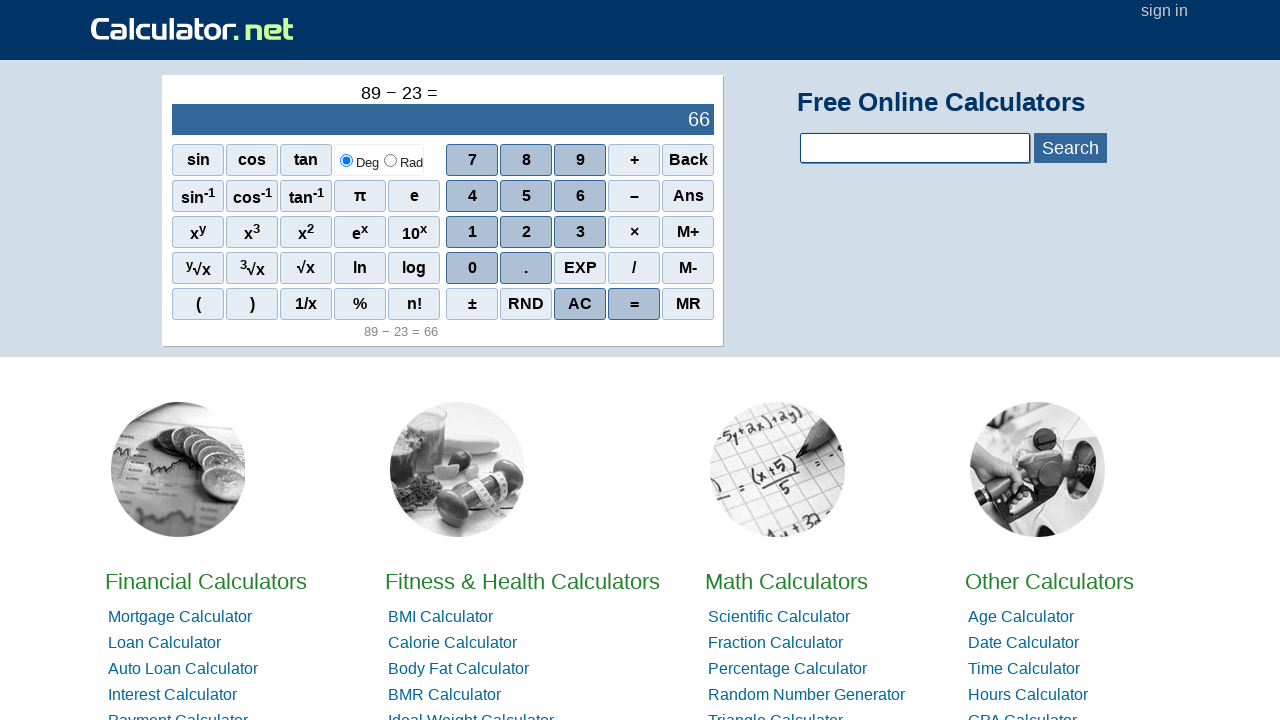

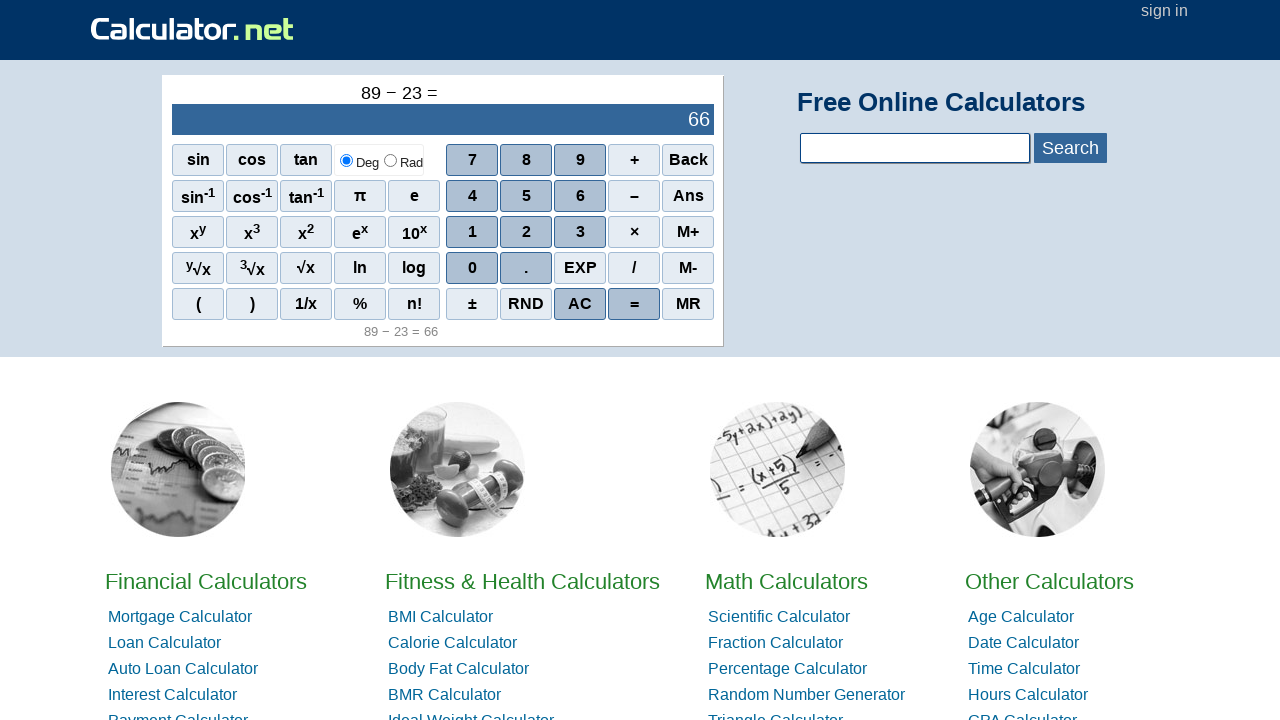